Tests radio button selection functionality by selecting the third radio button option on a practice automation page

Starting URL: https://rahulshettyacademy.com/AutomationPractice/

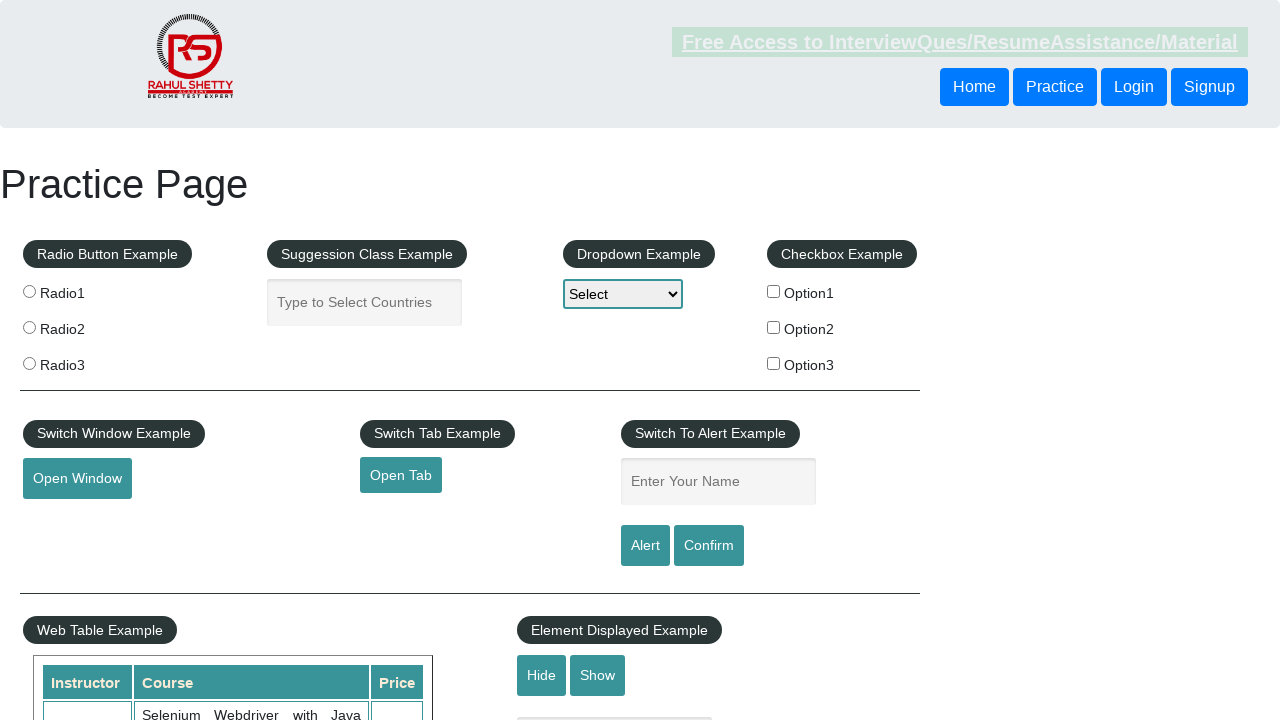

Navigated to AutomationPractice page
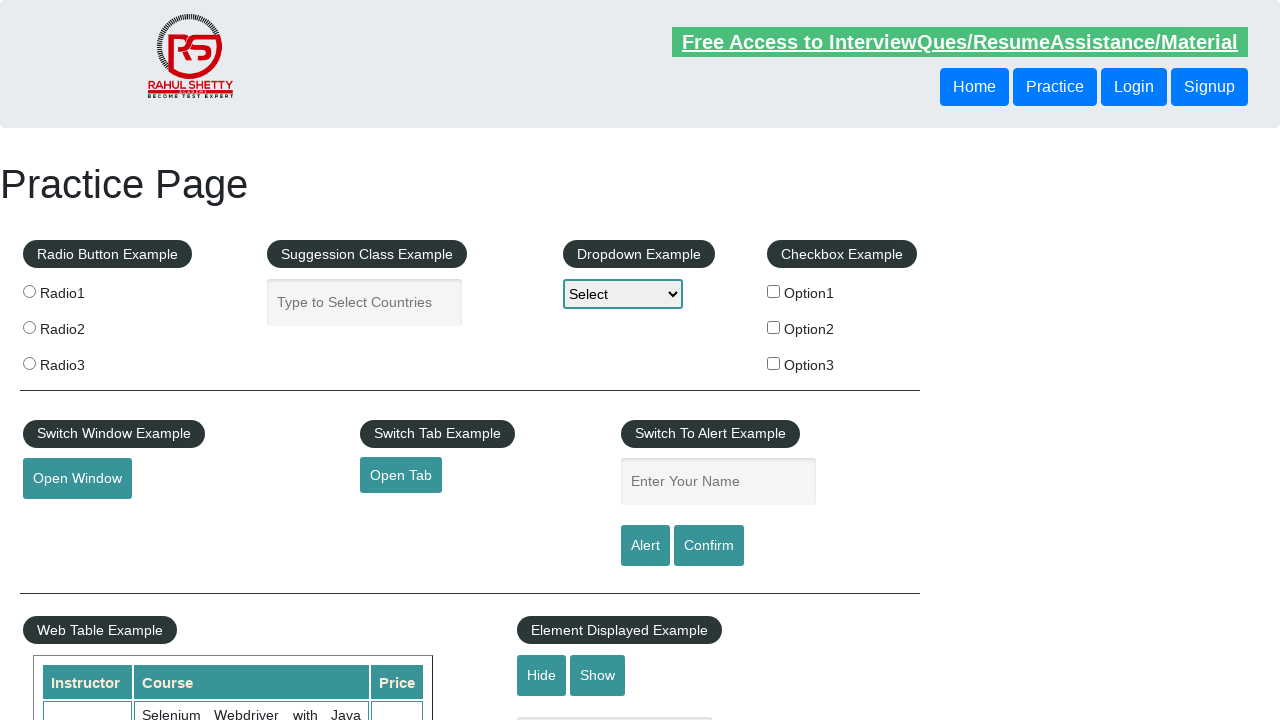

Located all radio button elements
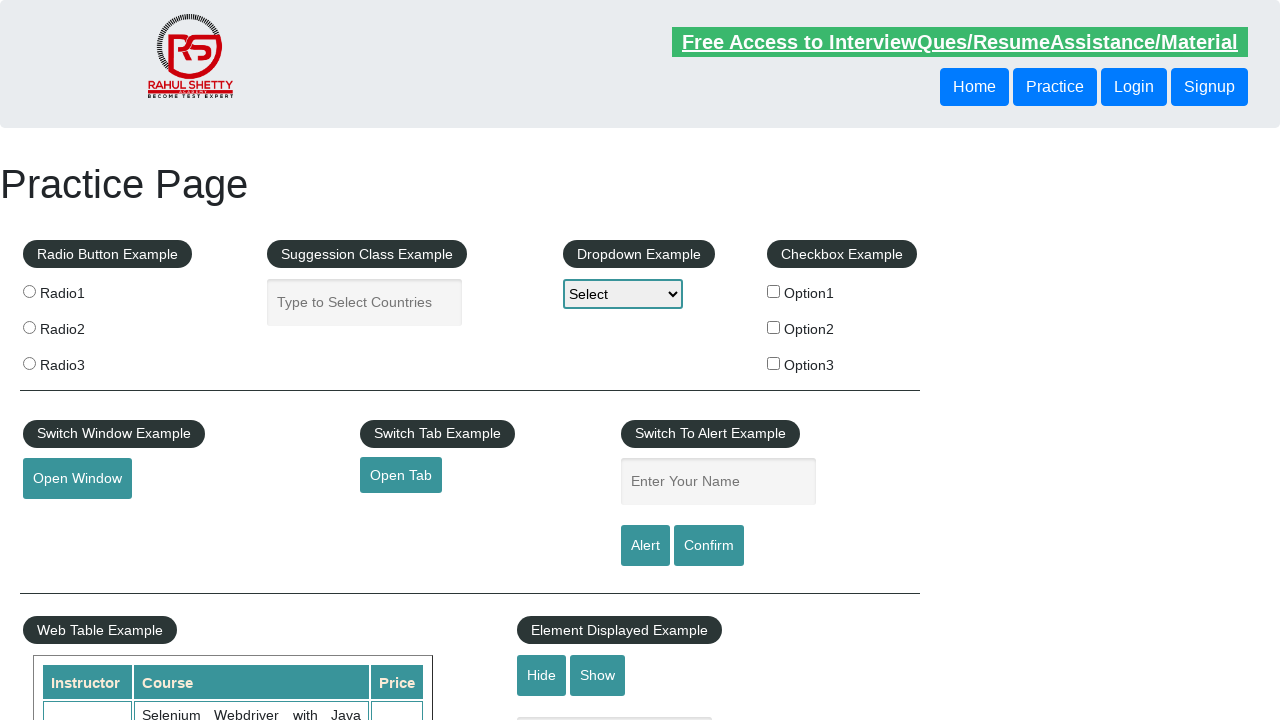

Clicked the third radio button option at (29, 363) on input[type='radio'] >> nth=2
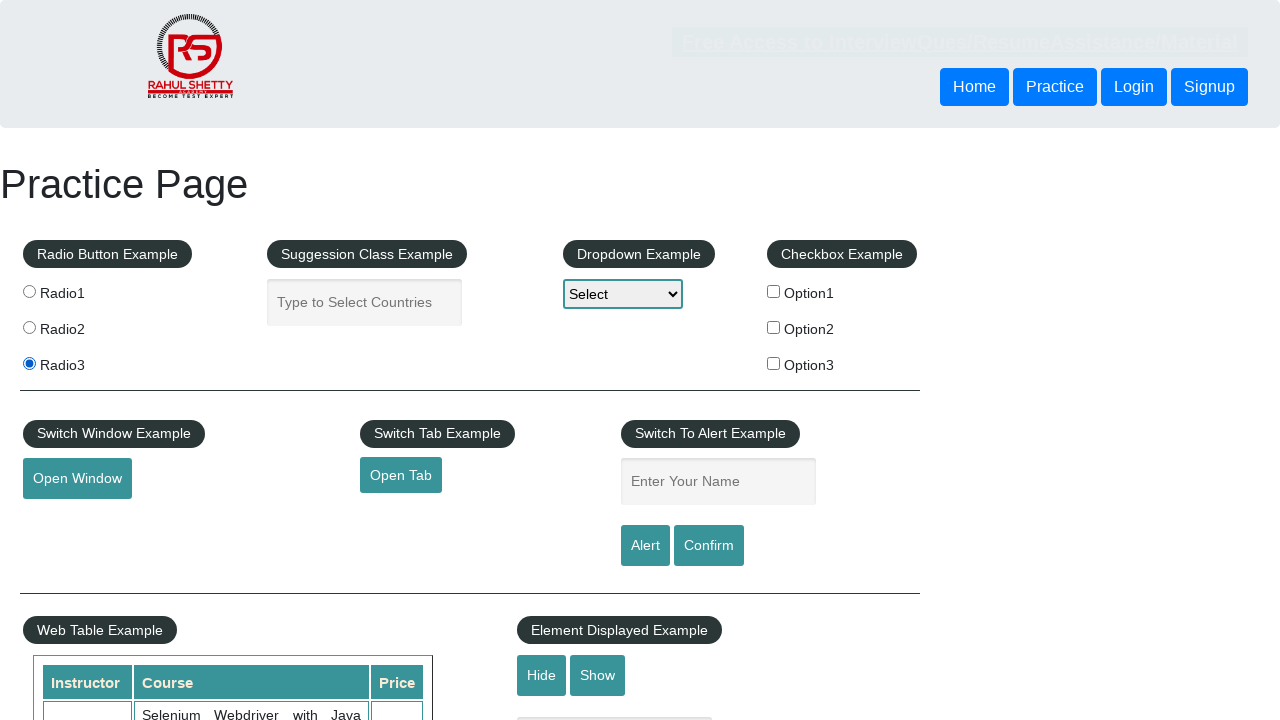

Verified that the third radio button is selected
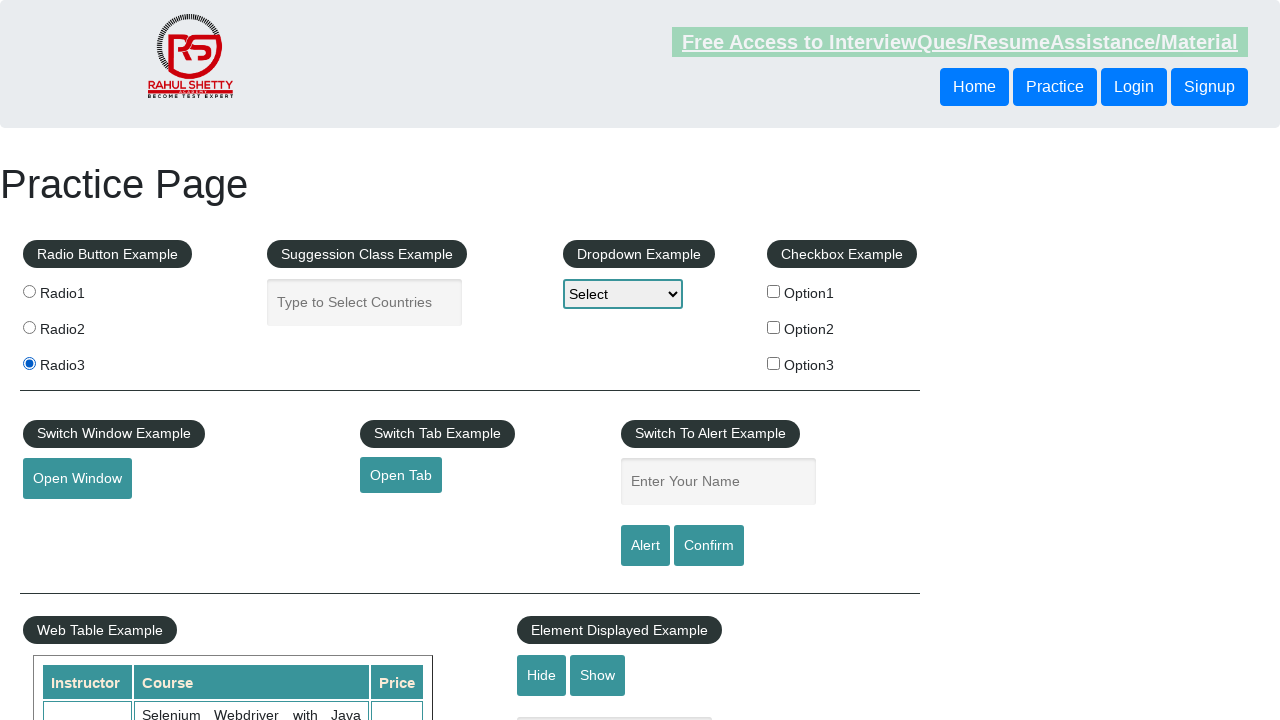

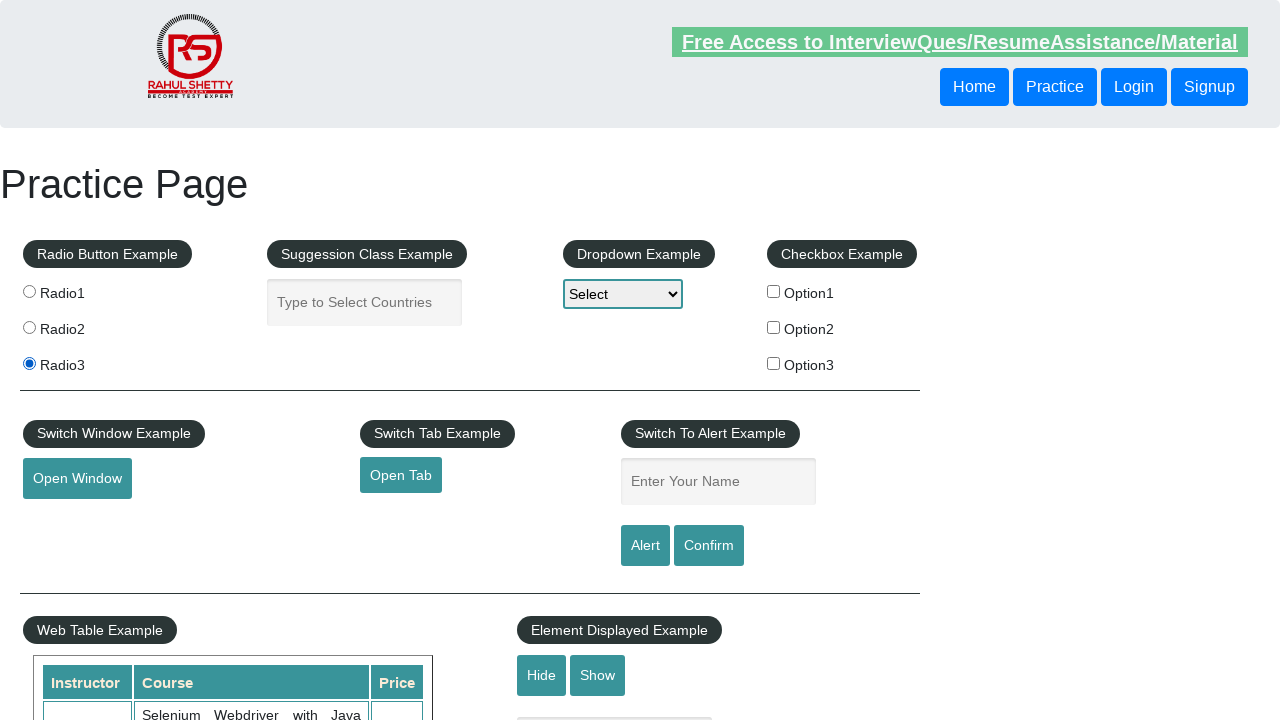